Fills the currentAddress textarea field with an address on the DemoQA text-box page

Starting URL: https://demoqa.com/text-box

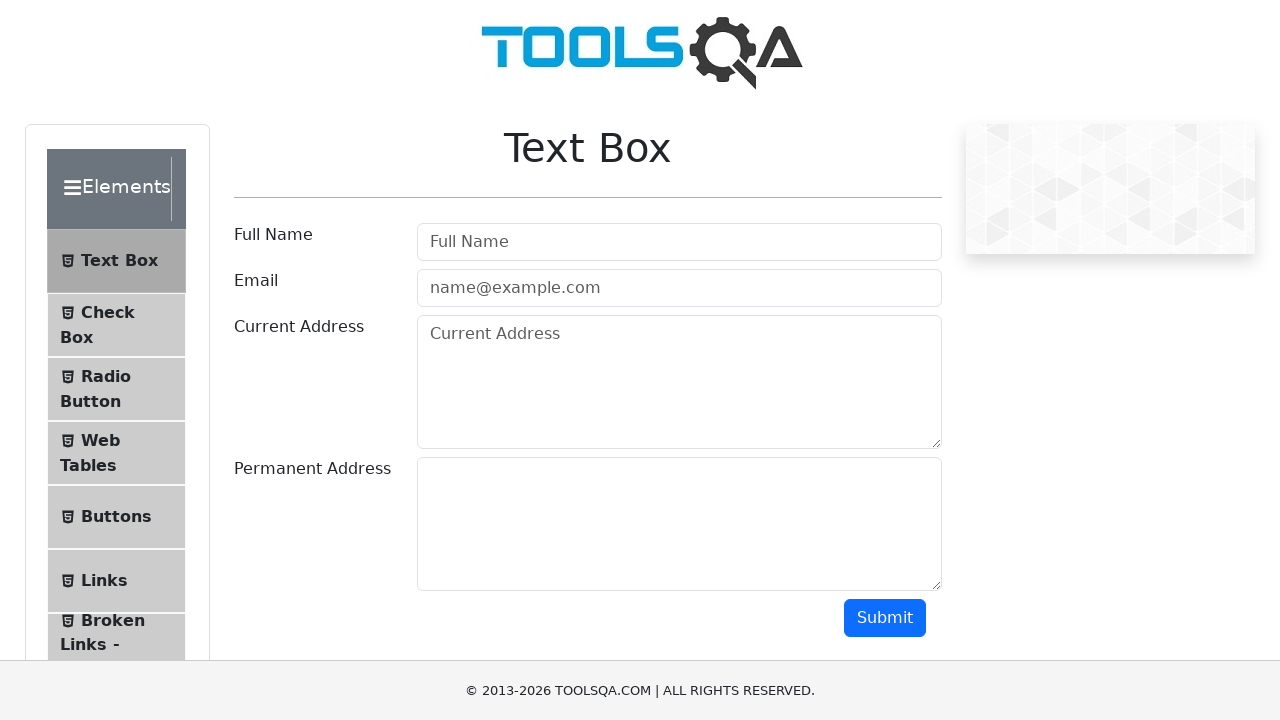

Scrolled down 200px to view the form
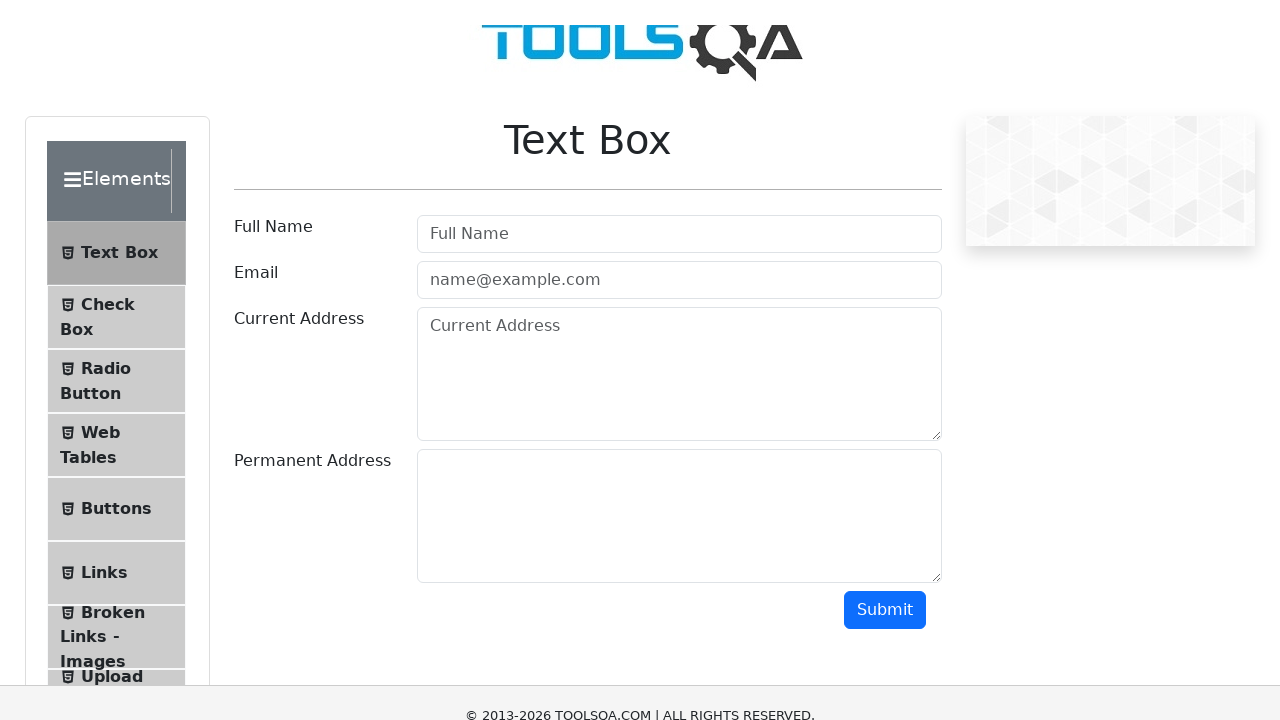

Filled currentAddress textarea field with 'Carranza' on //textarea[contains(@id,'currentAddress')]
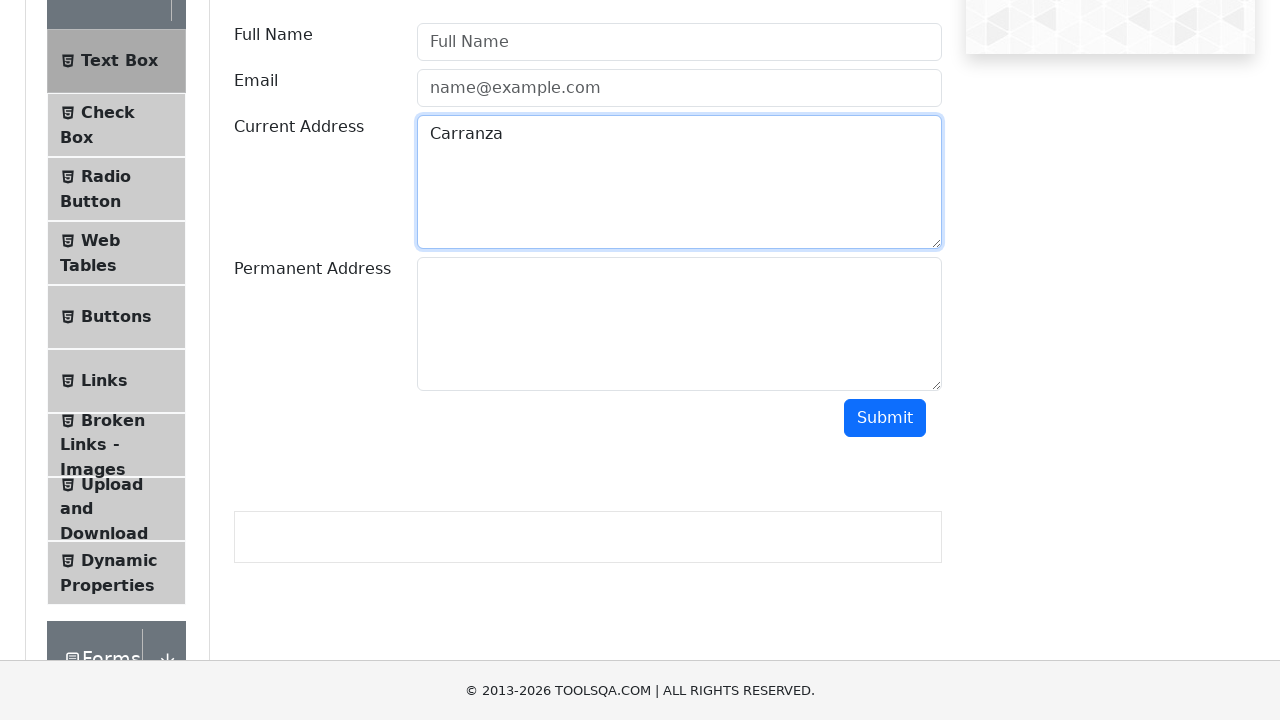

Confirmed currentAddress field is visible and filled
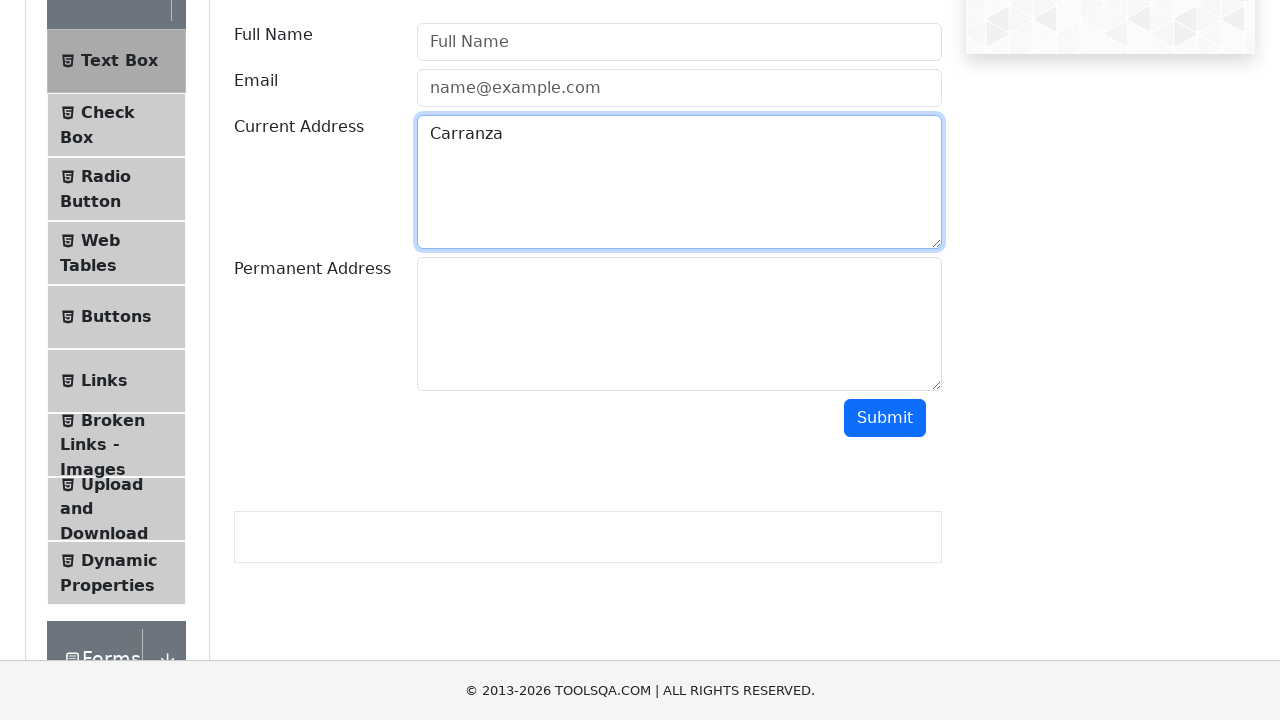

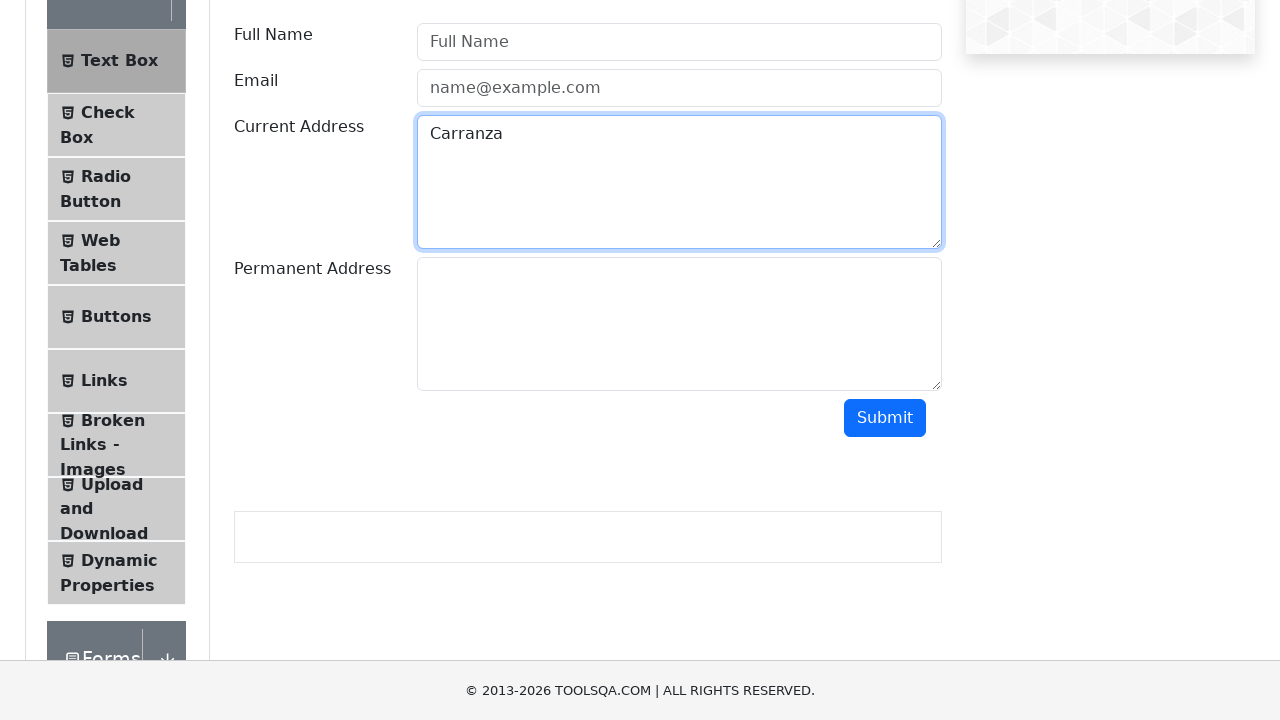